Clicks on the first product in the product grid

Starting URL: https://www.demoblaze.com/index.html#carouselExampleIndicators

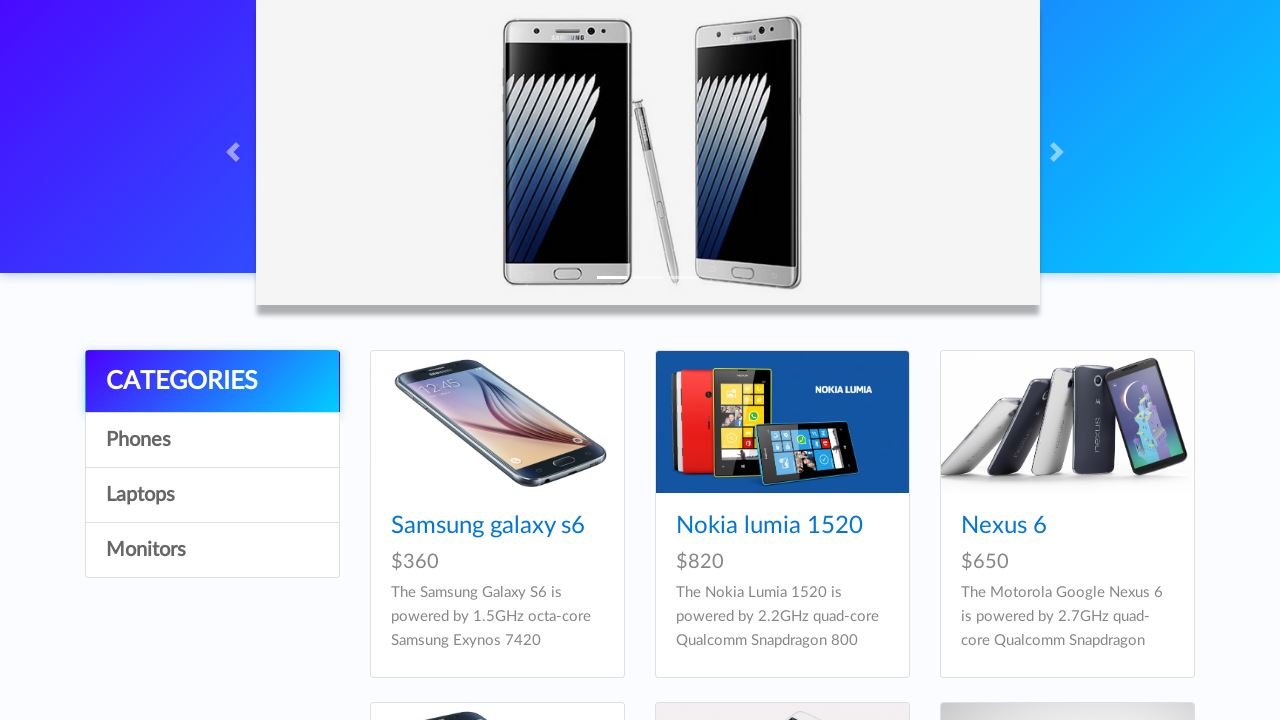

Product grid loaded on DemoBlaze home page
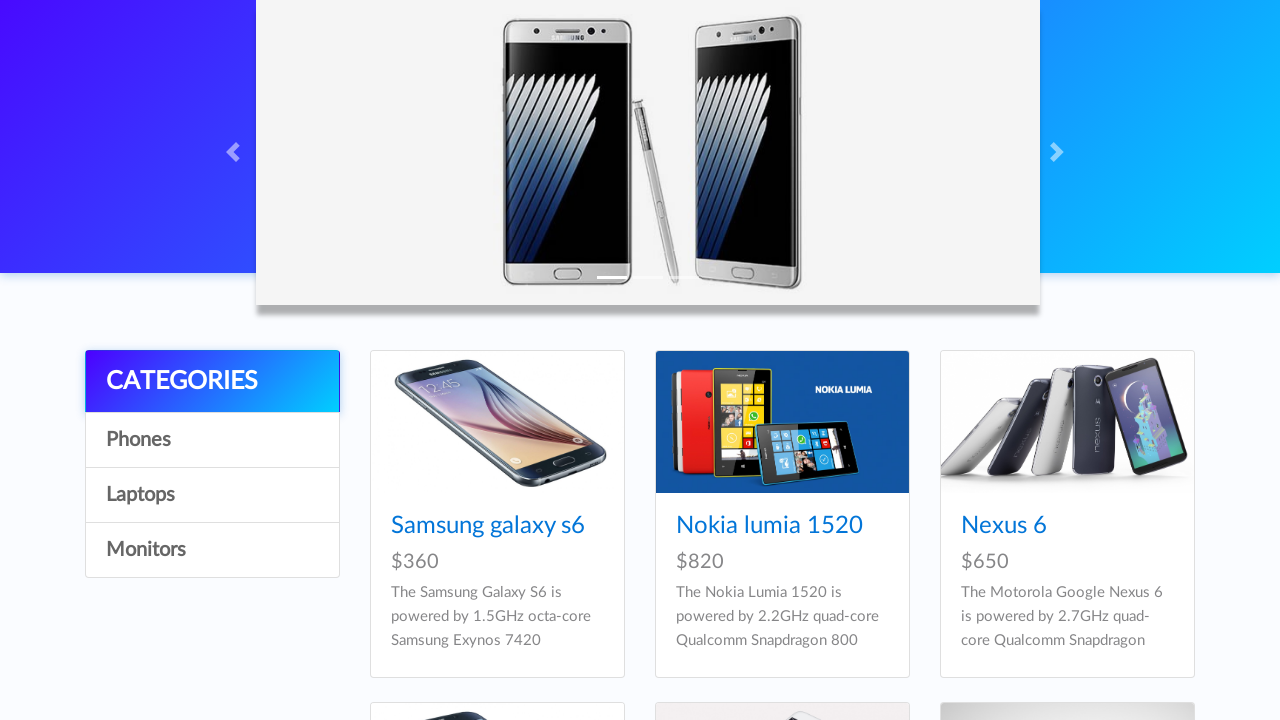

Clicked on the first product in the grid at (497, 514) on #tbodyid .col-lg-4:first-child
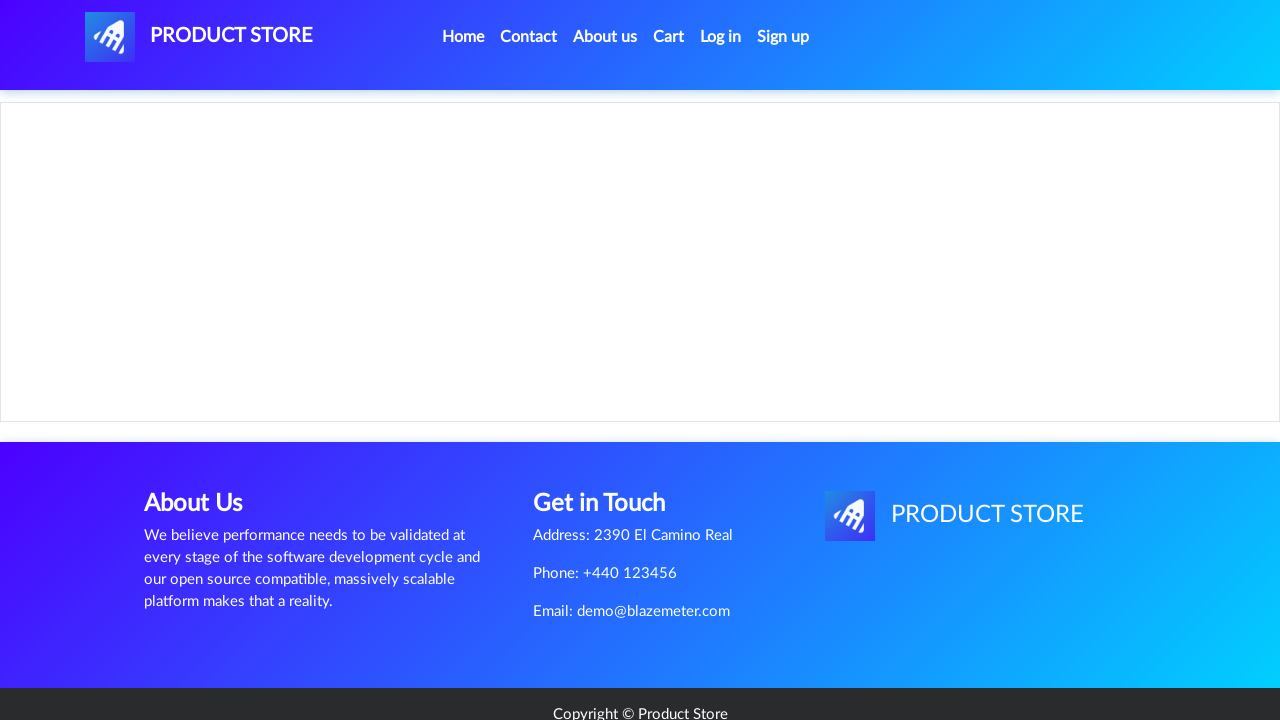

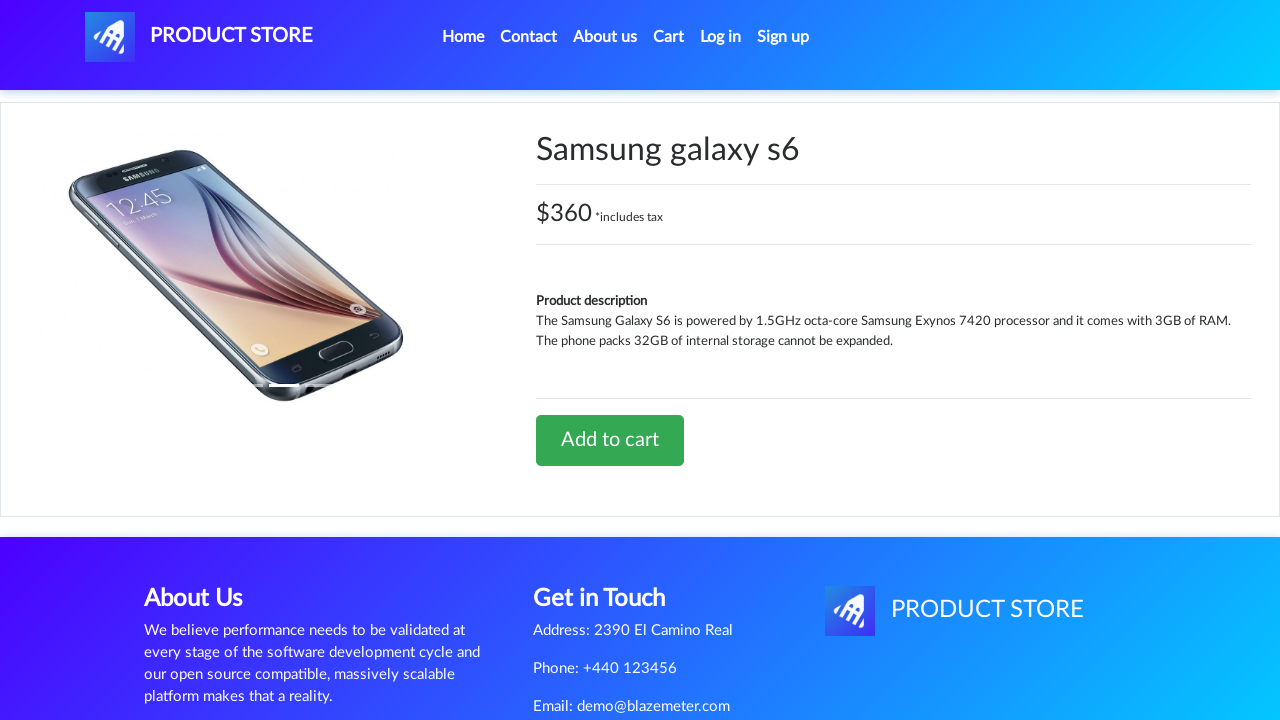